Interacts with a math exercise form by clicking a robot checkbox and selecting a radio button option

Starting URL: https://suninjuly.github.io/math.html

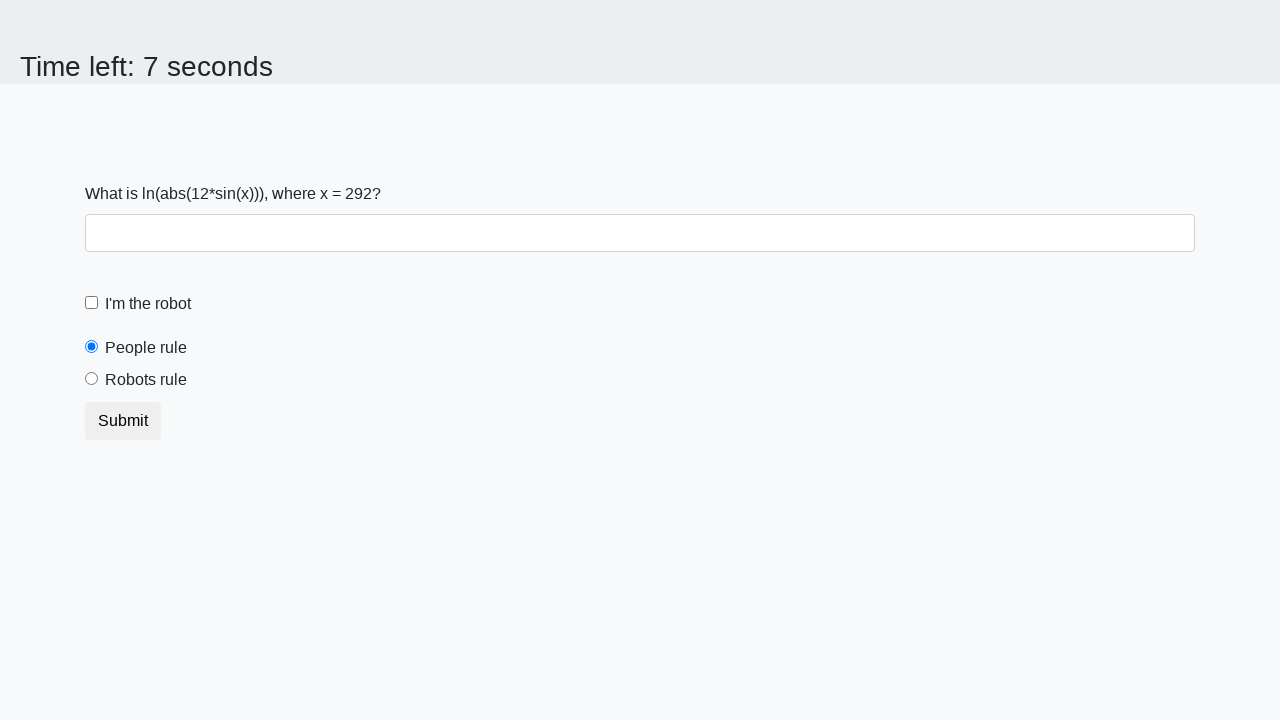

Math exercise form loaded
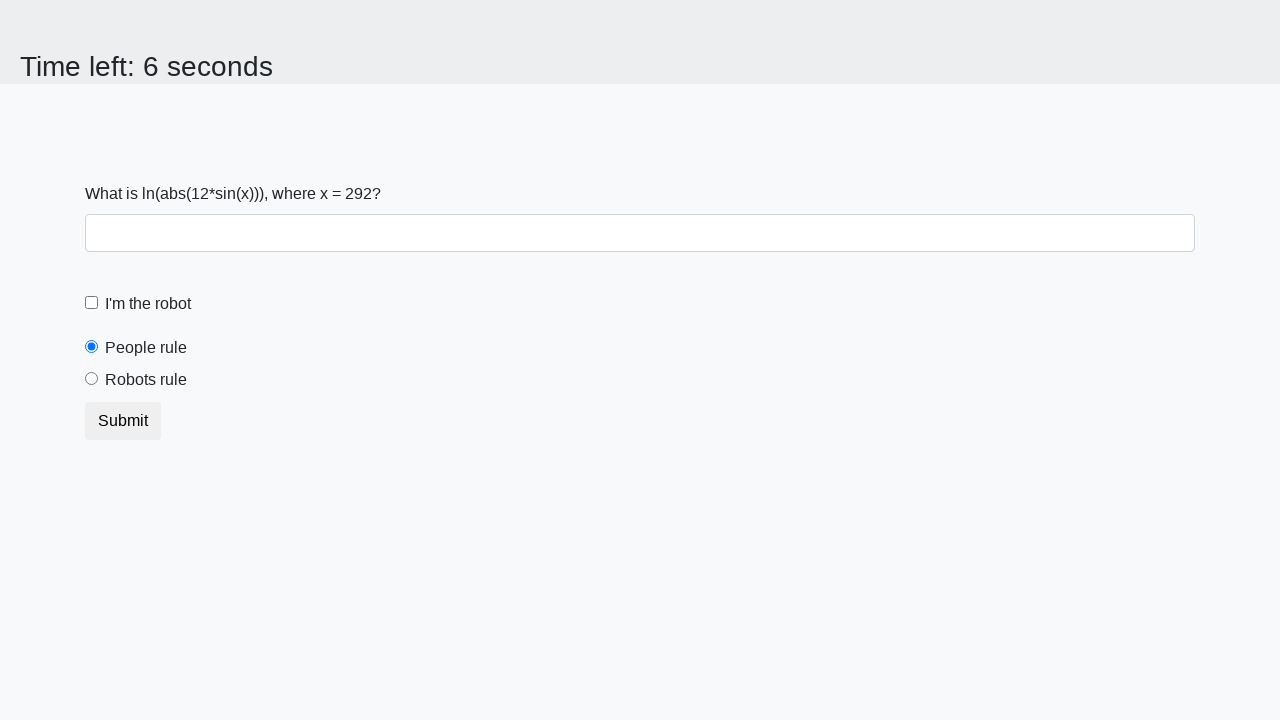

Clicked robot checkbox at (92, 303) on #robotCheckbox
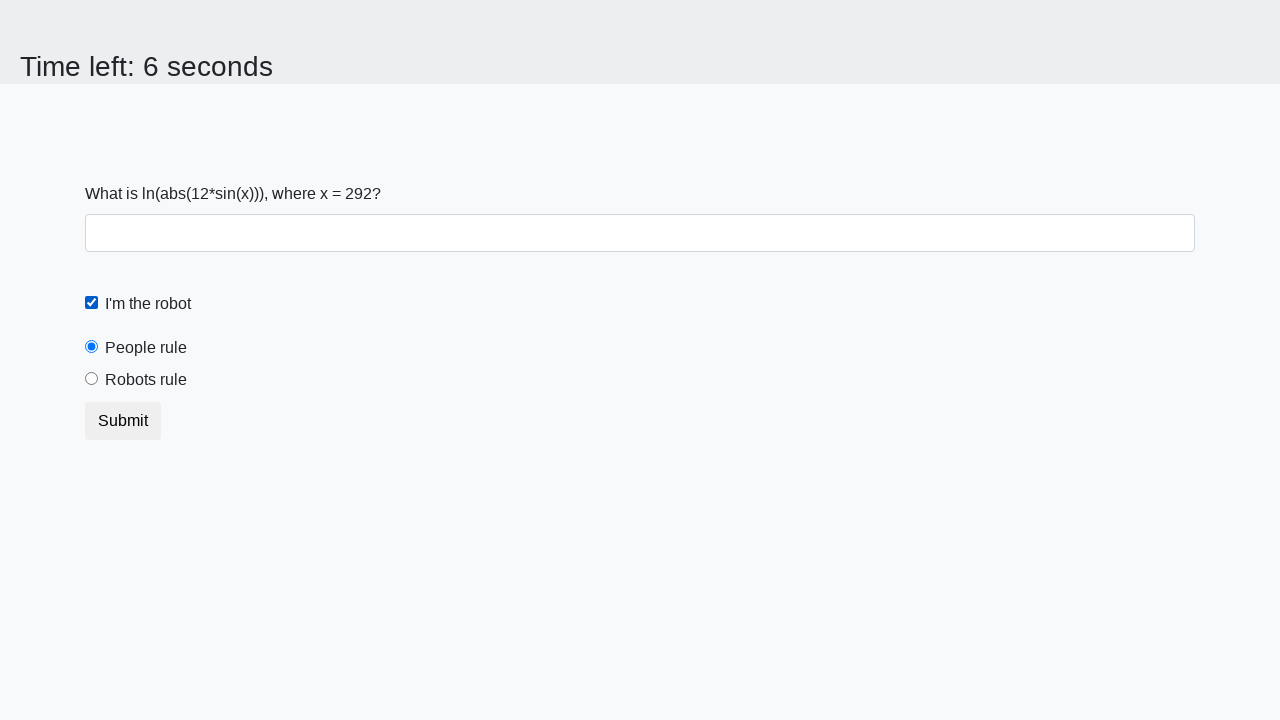

Selected robots rule radio button option at (92, 379) on #robotsRule
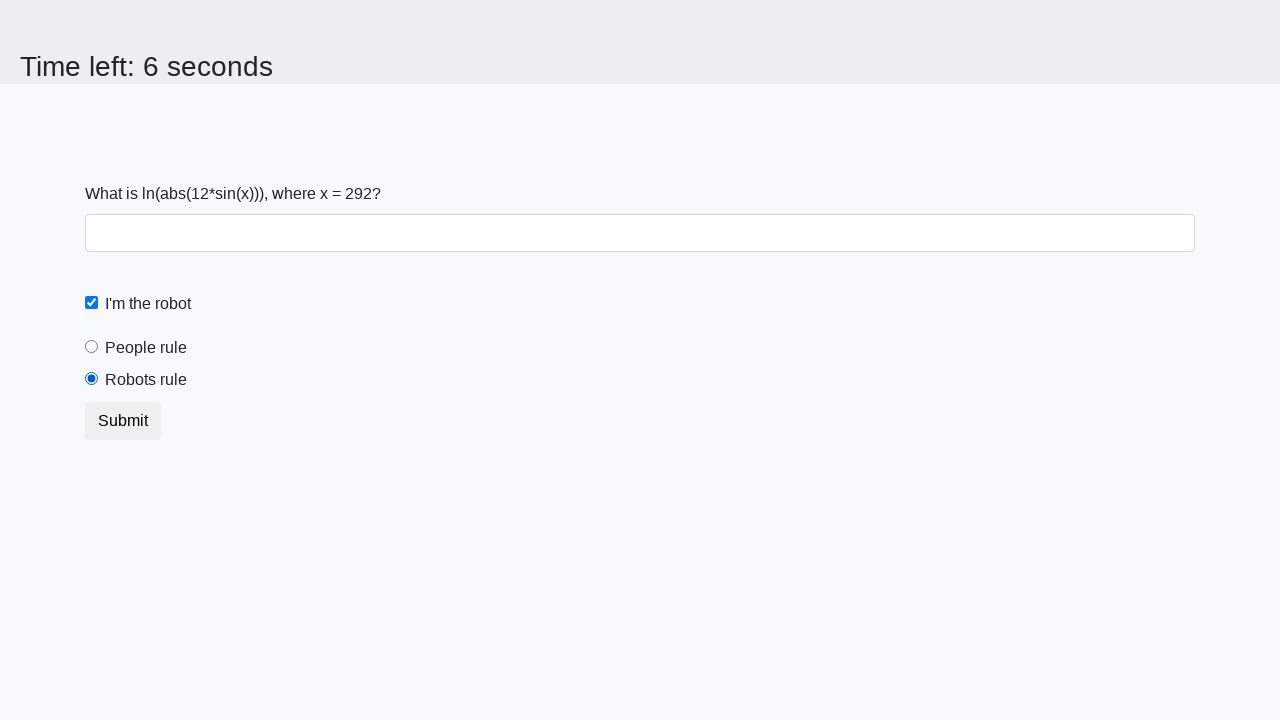

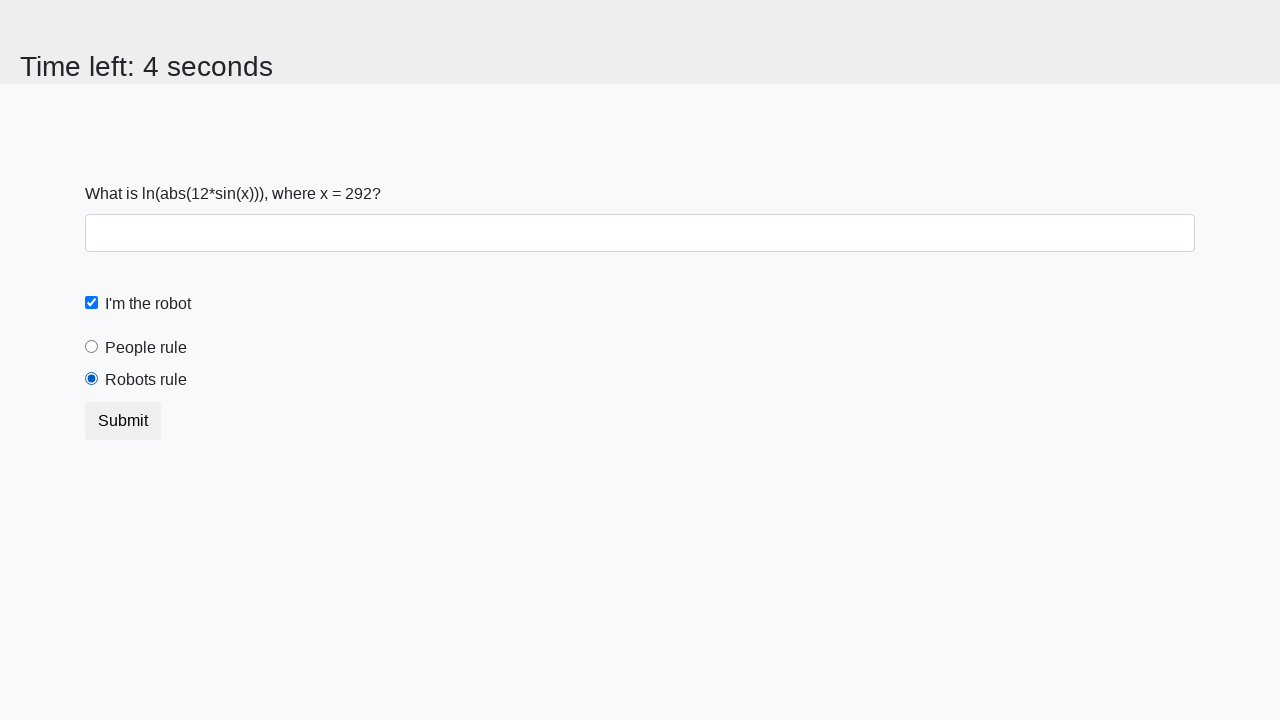